Tests window switching by clicking a link that opens a new window, then switching between the original and new windows to verify titles

Starting URL: http://the-internet.herokuapp.com/windows

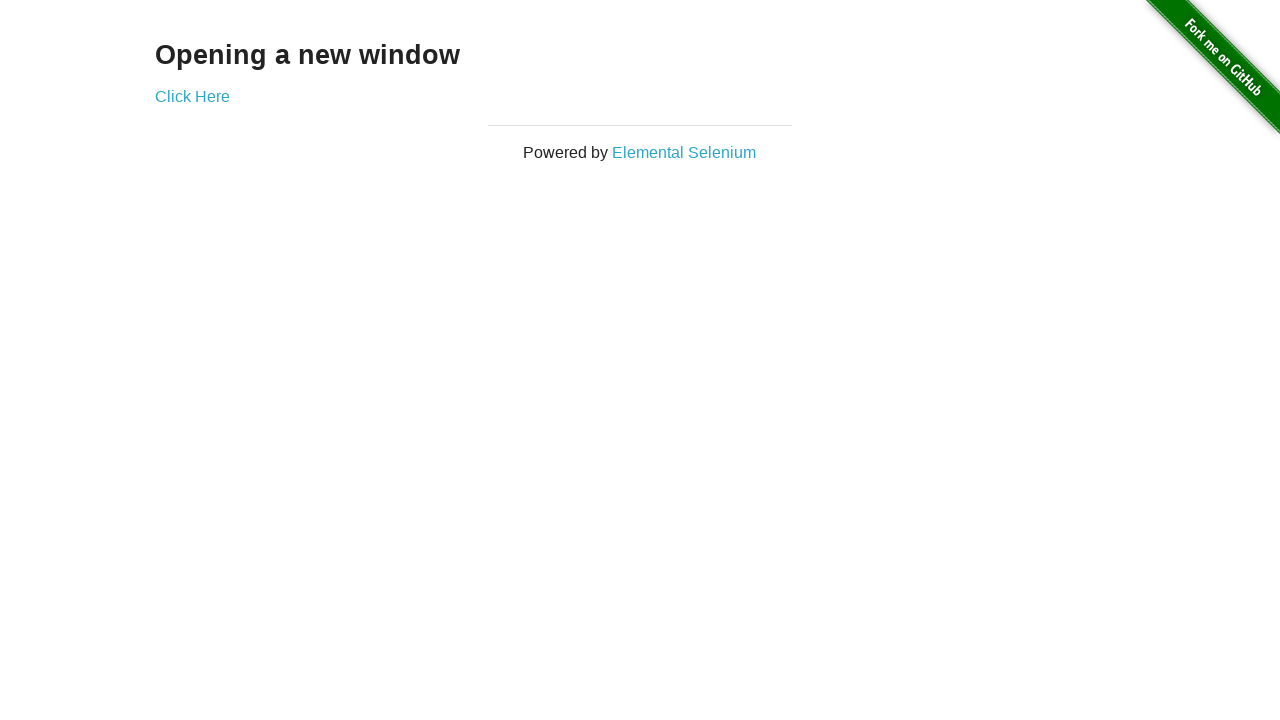

Clicked link to open new window at (192, 96) on .example a[target=_blank]
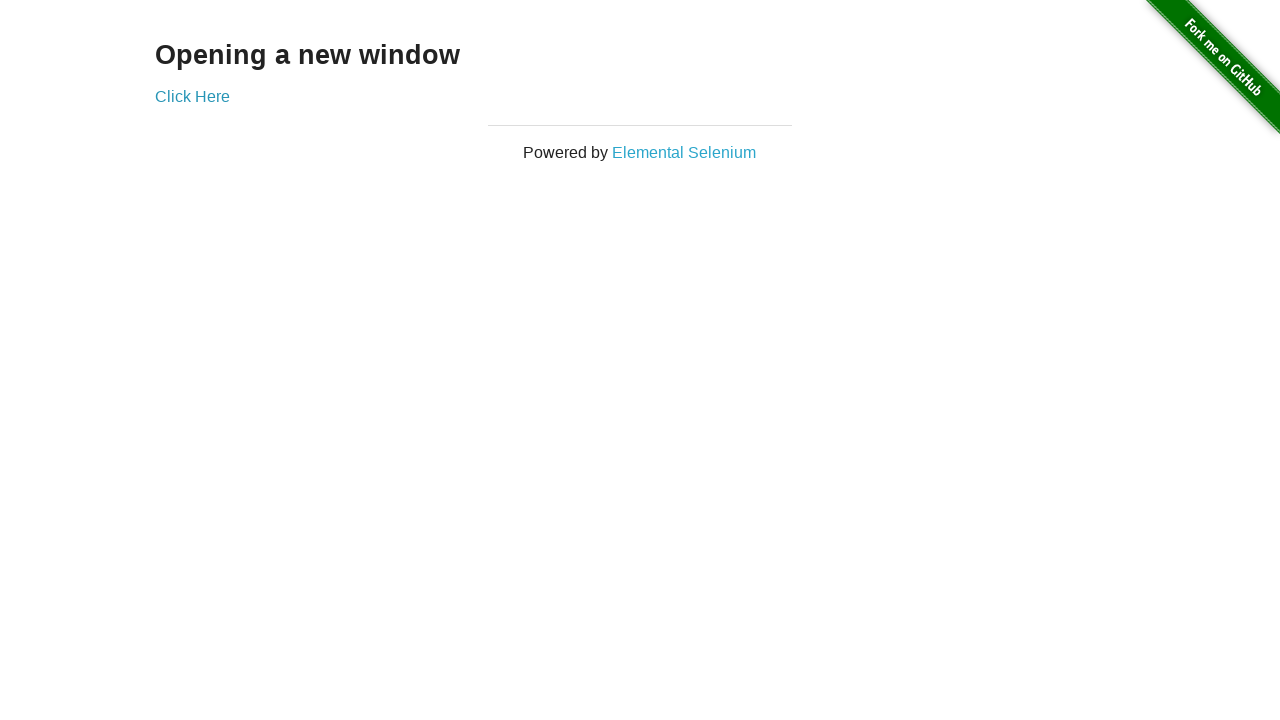

Clicked link with force to trigger new page and waited for it to open at (192, 96) on .example a[target=_blank]
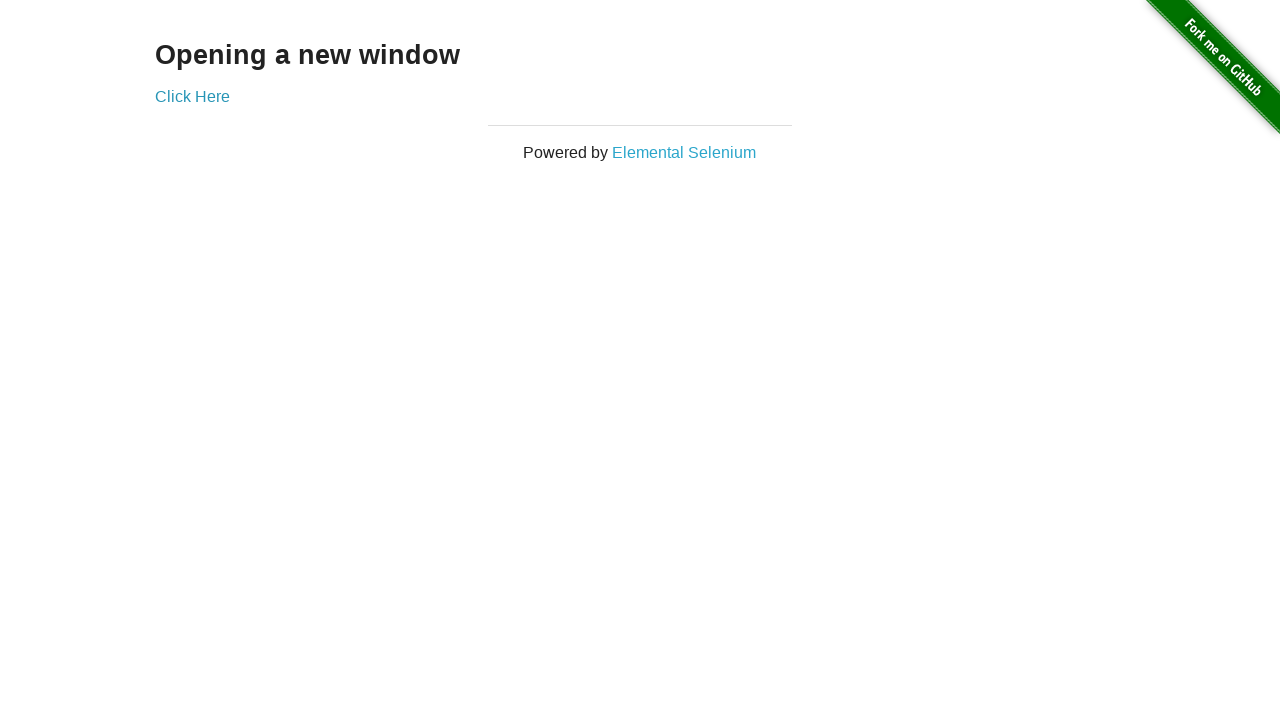

Captured new window/page reference
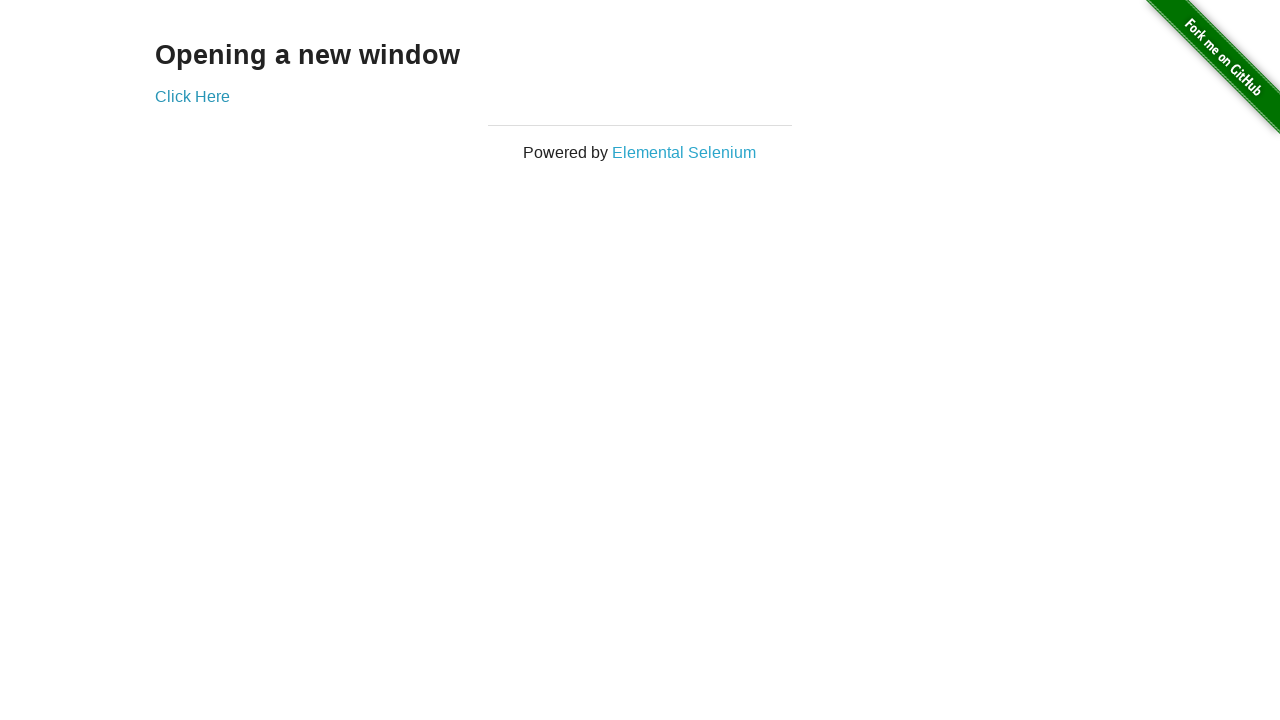

Verified original window does not have title 'New Window'
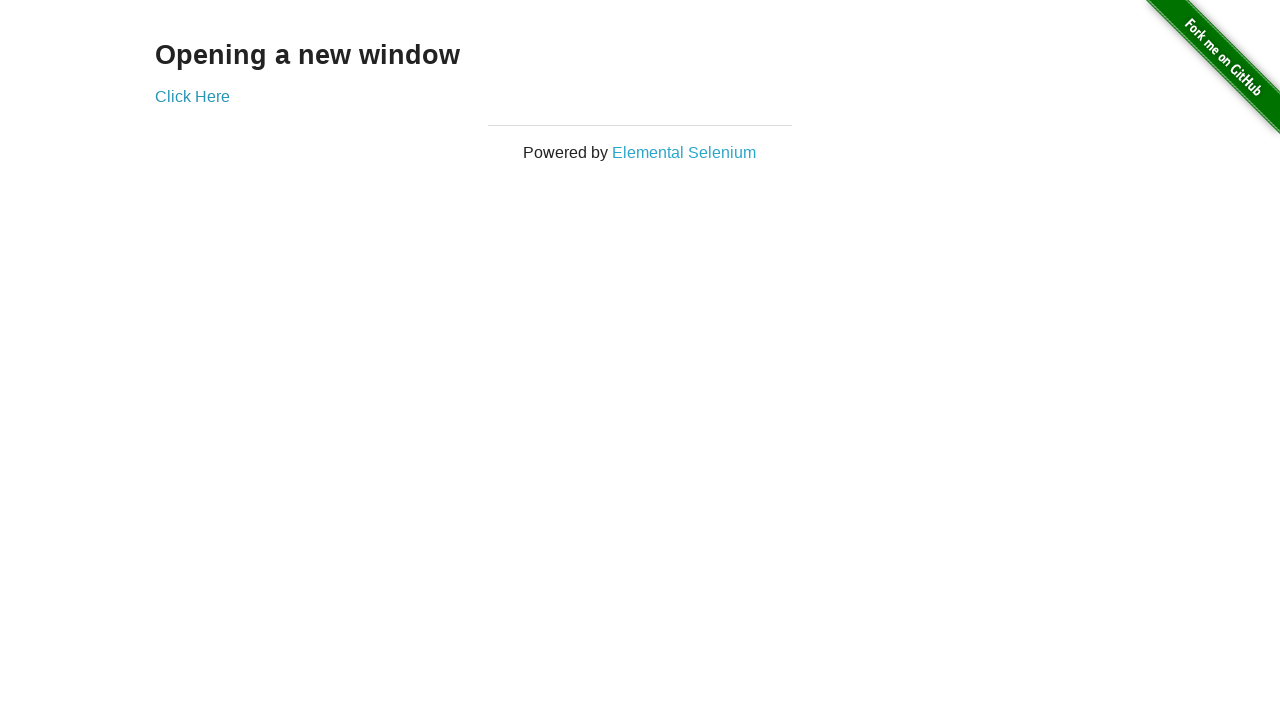

Verified new window has title 'New Window'
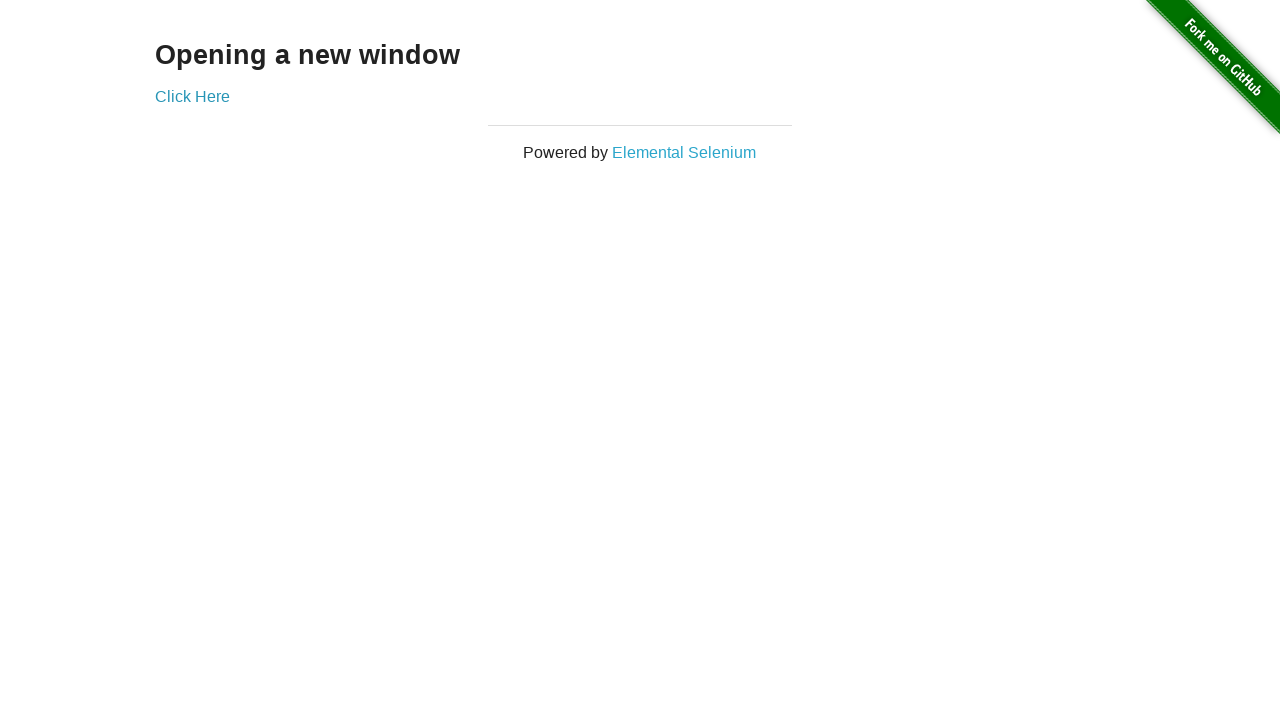

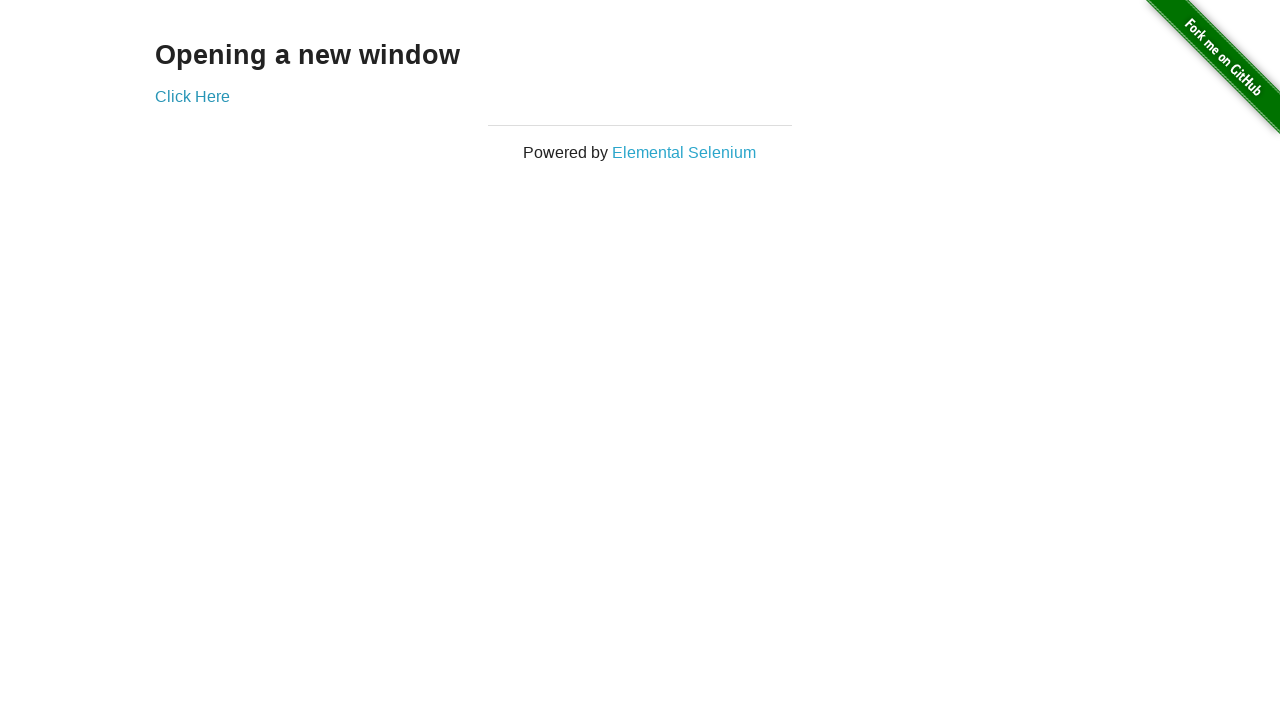